Validates that all cells in the table have values (are not empty)

Starting URL: http://the-internet.herokuapp.com/

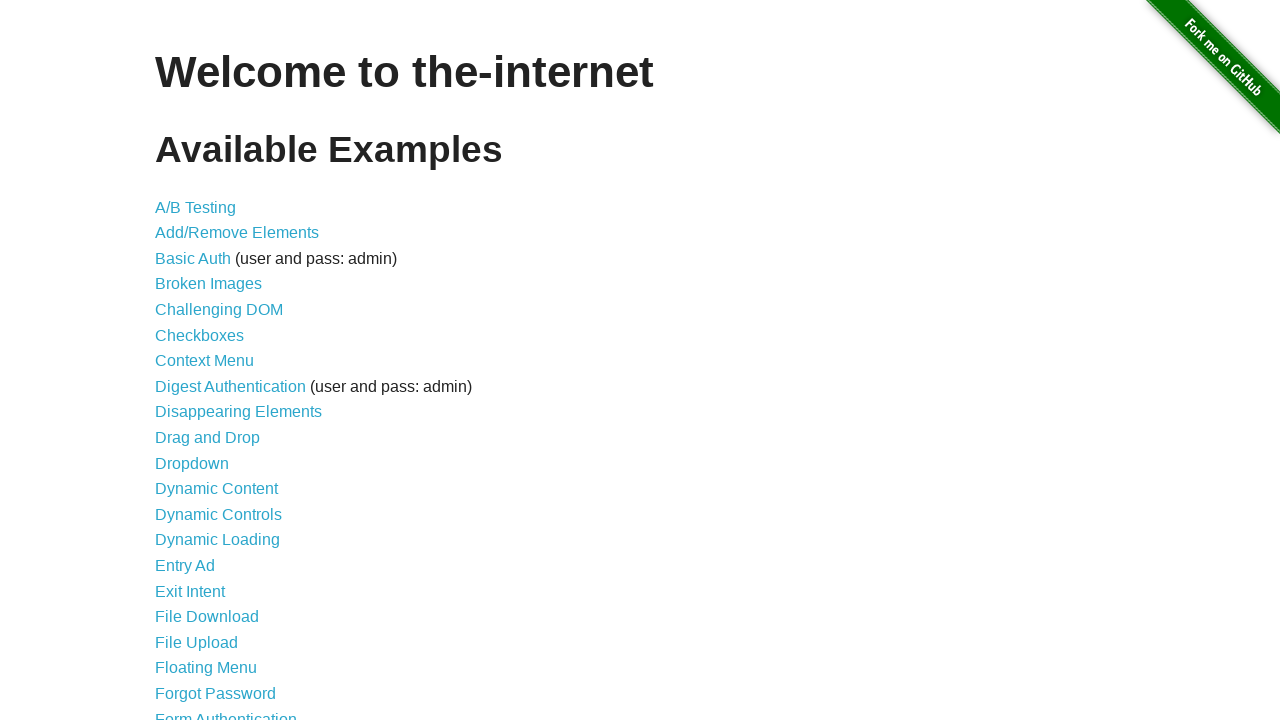

Clicked on Sortable Data Tables link at (230, 574) on text=Sortable Data Tables
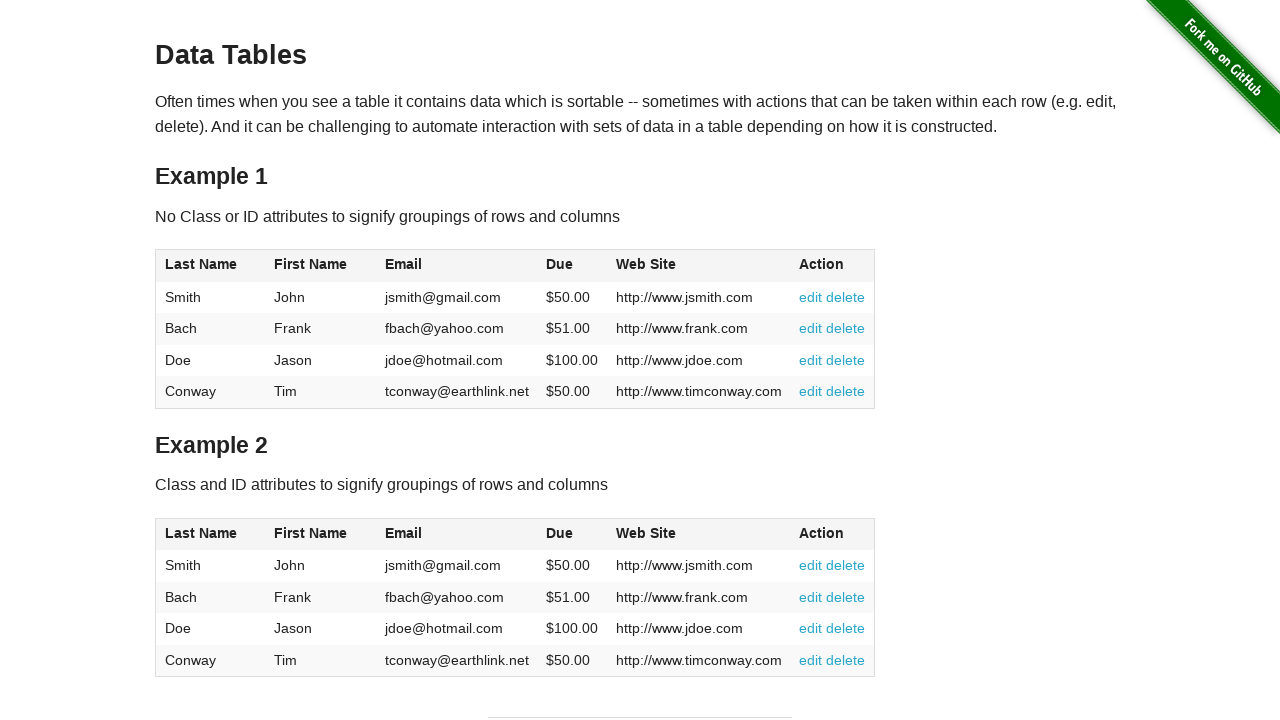

Table #table1 loaded successfully
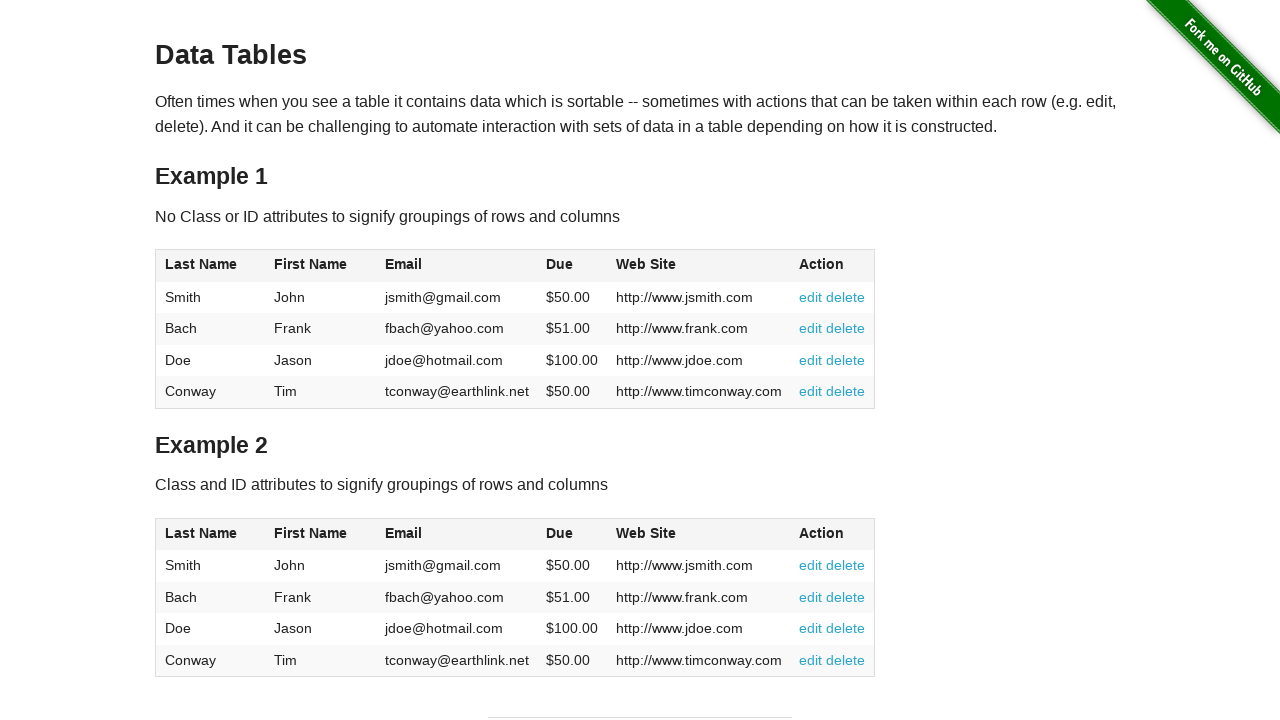

Retrieved all cells from table body - found 24 cells
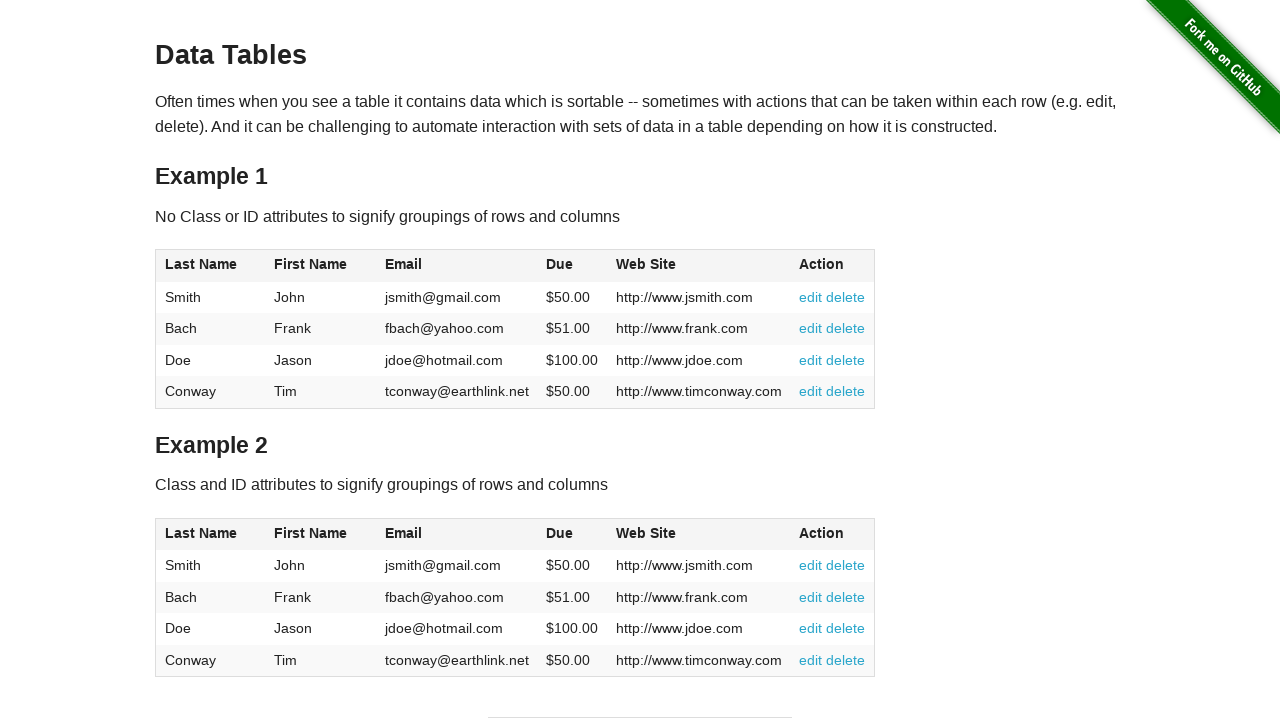

Assertion passed: table contains cells
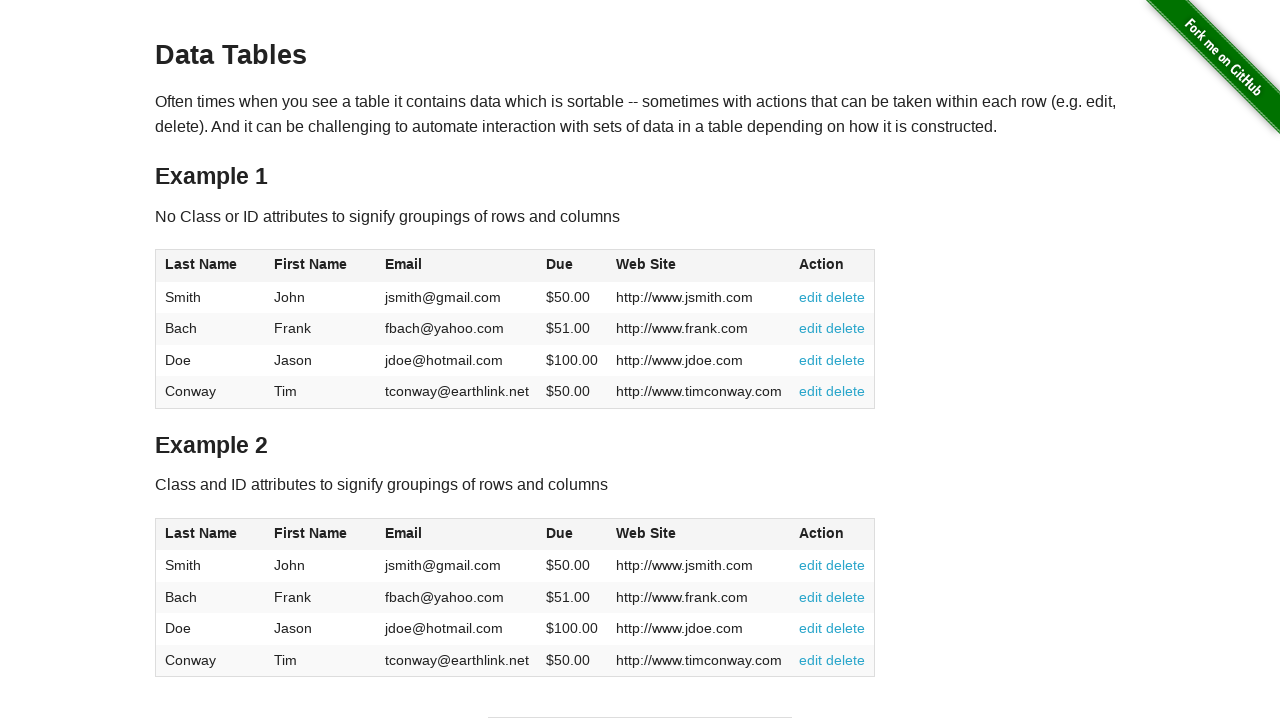

Checked all cells - found 0 empty cells out of 24 total cells
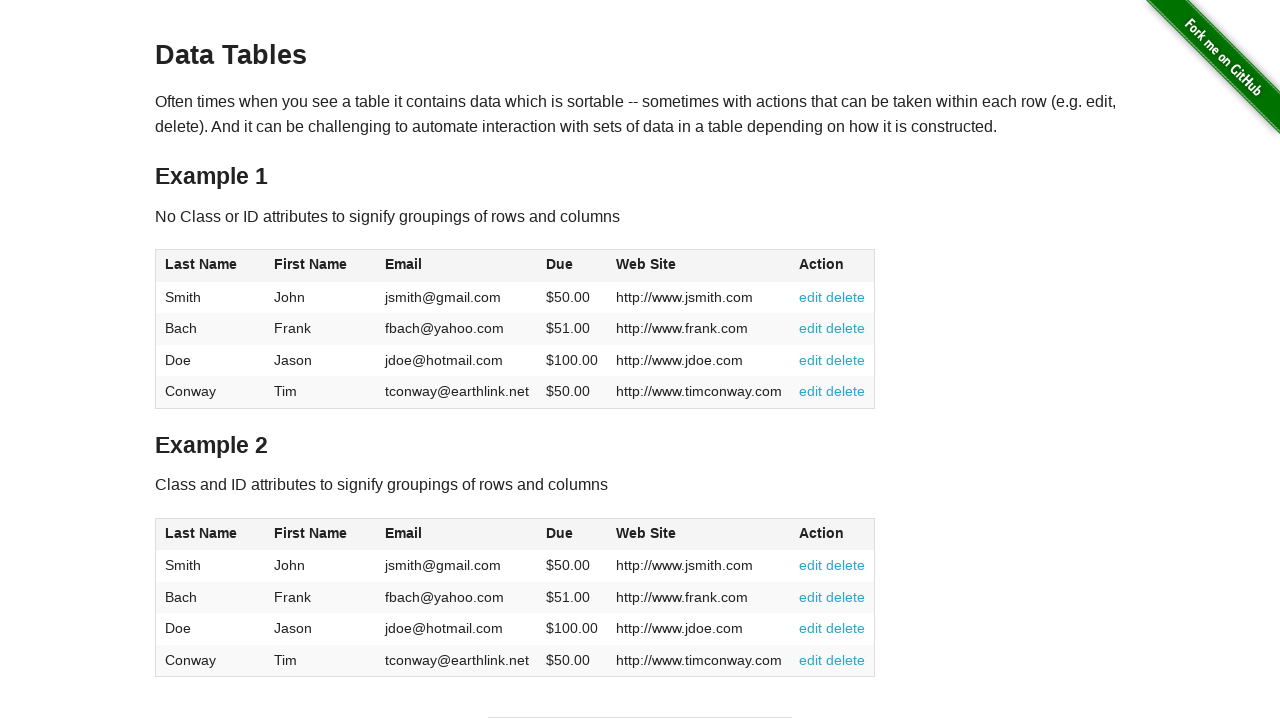

Assertion passed: most cells in the table have values
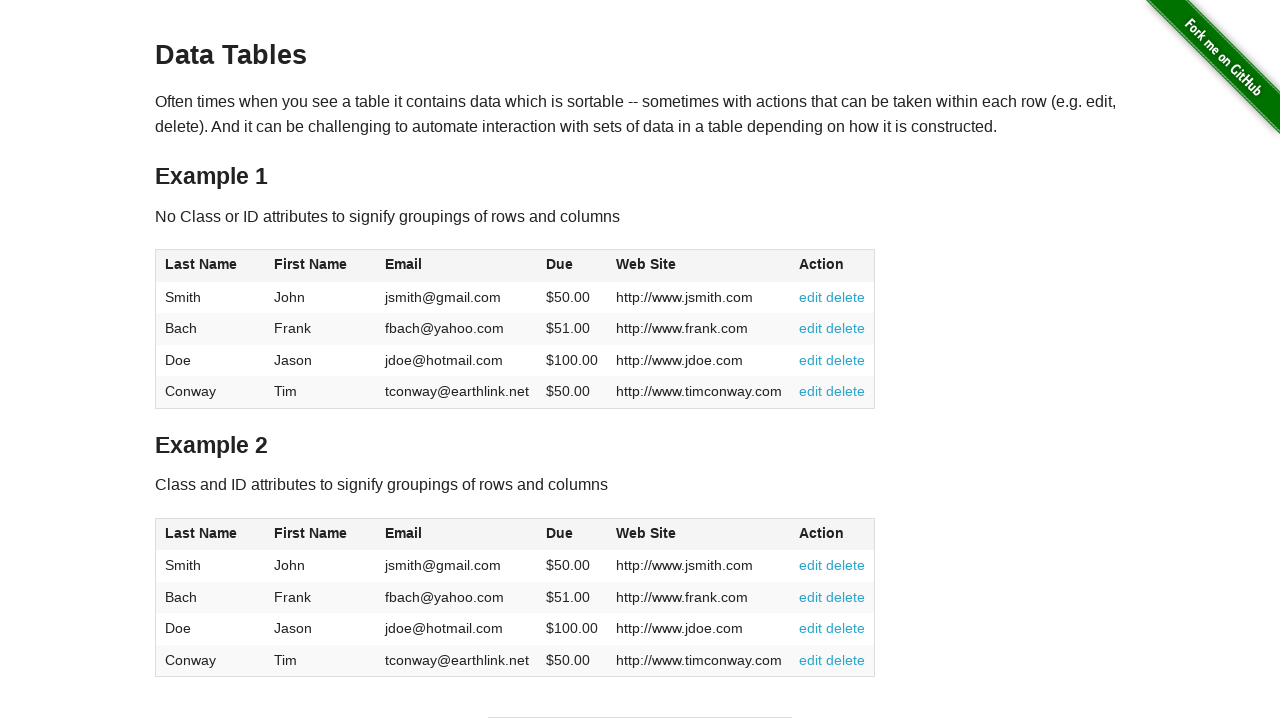

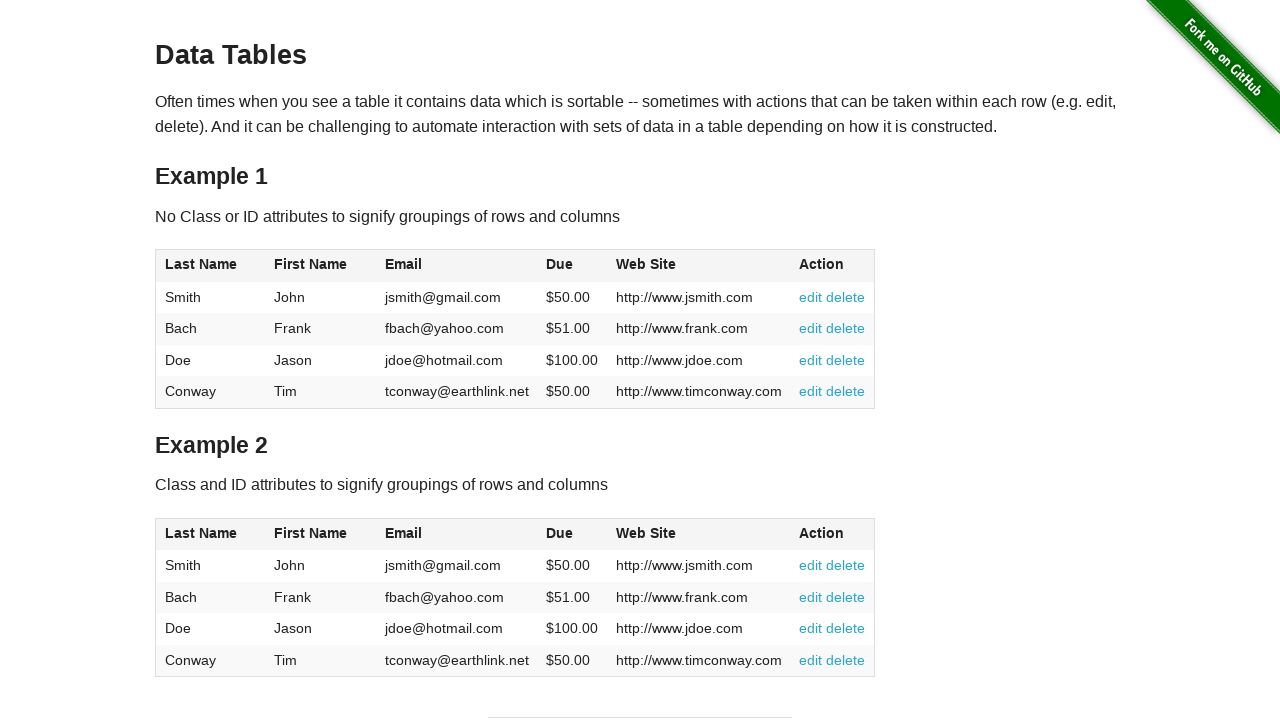